Tests passenger dropdown functionality by opening the passenger selector, clicking the increment button for adult passengers multiple times to trigger a validation alert, then accepting the alert.

Starting URL: https://rahulshettyacademy.com/dropdownsPractise/

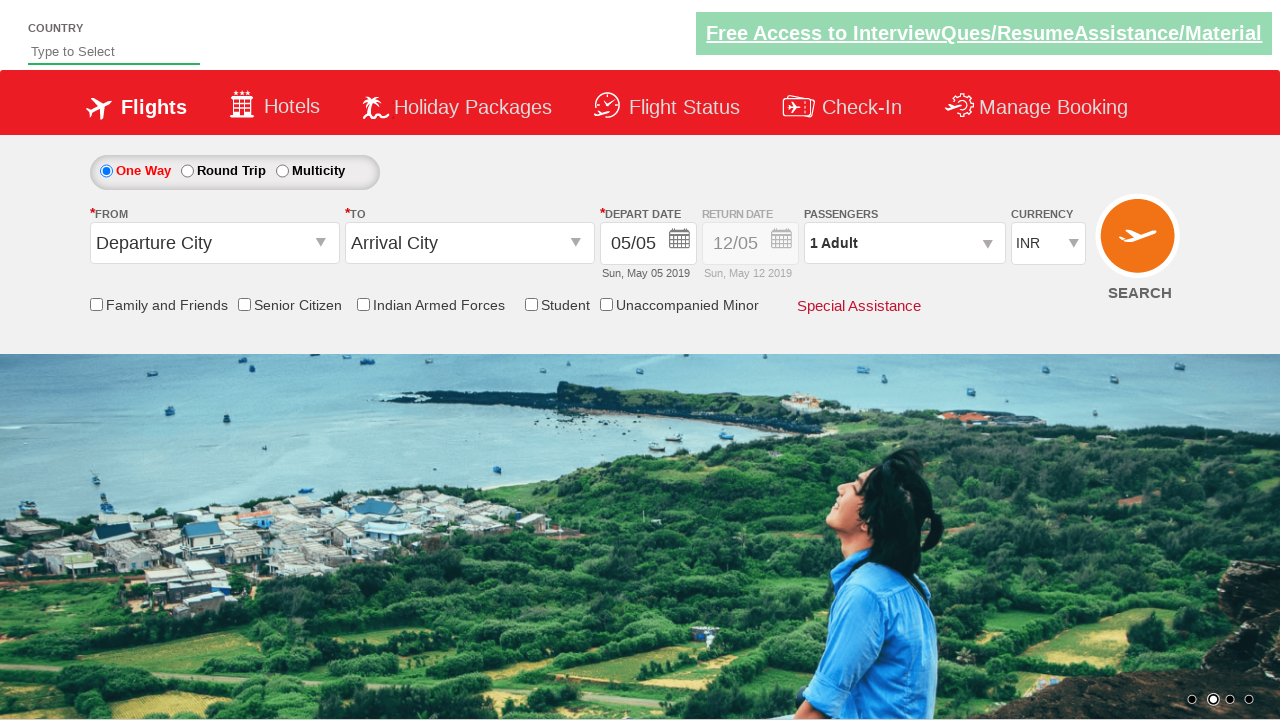

Clicked on passenger dropdown to open it at (904, 243) on xpath=//div[@id='divpaxinfo']
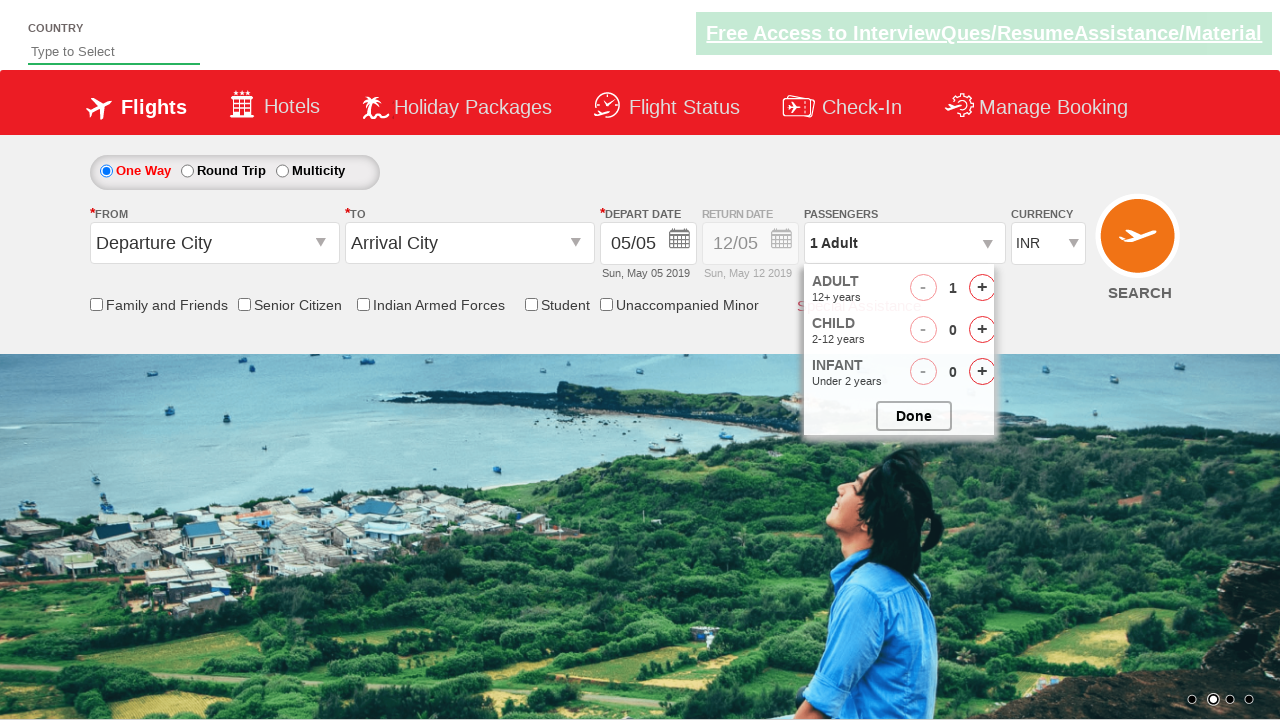

Waited for adult passenger increment button to be visible
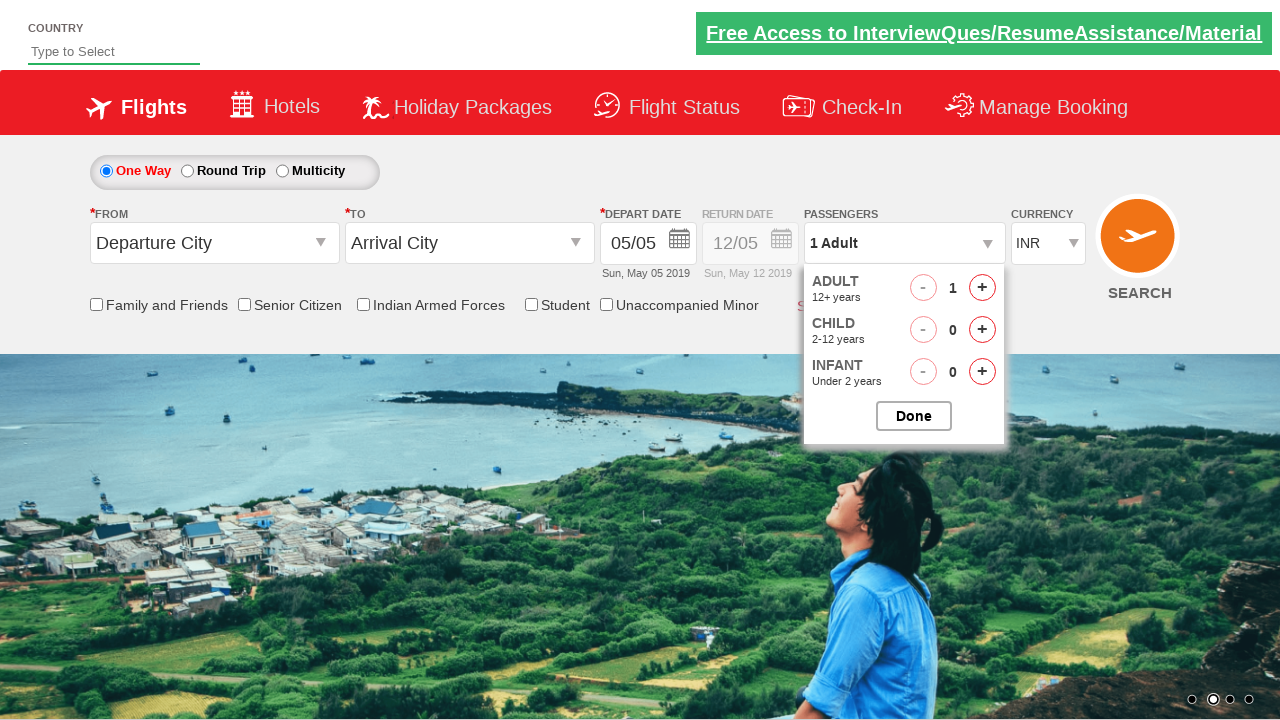

Clicked adult passenger increment button (iteration 1 of 9) at (982, 288) on xpath=//span[@id='hrefIncAdt']
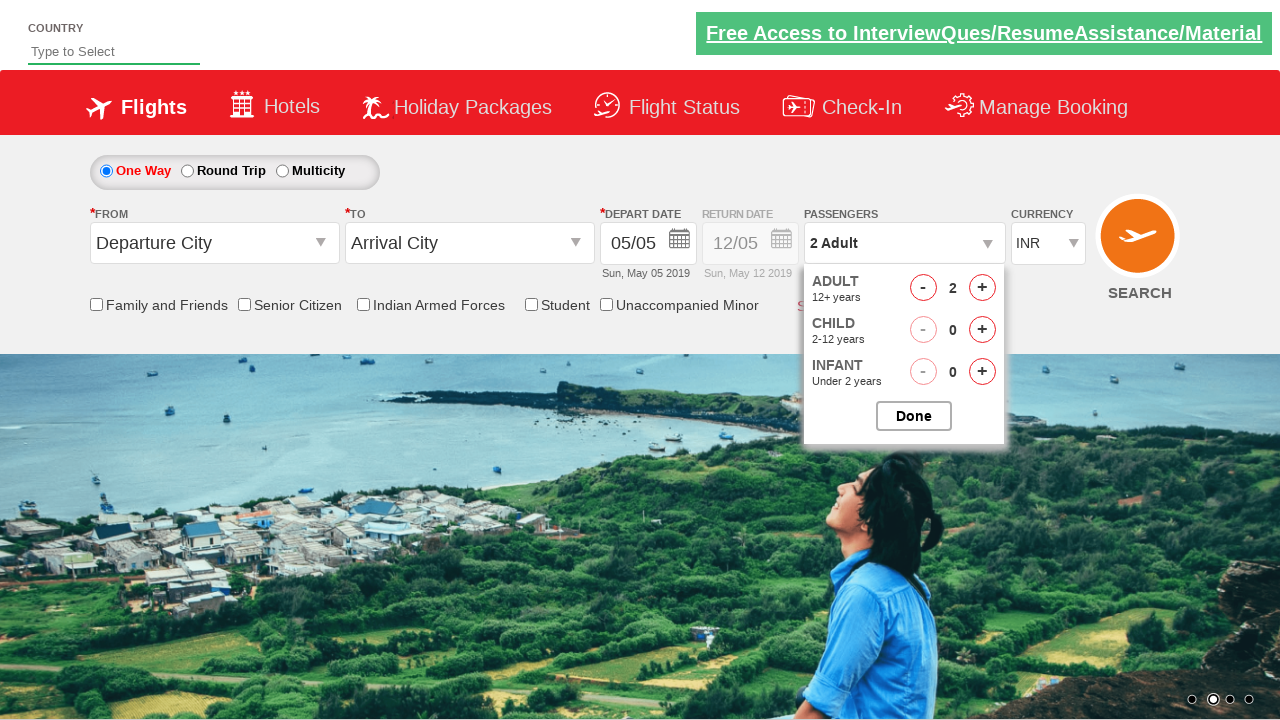

Clicked adult passenger increment button (iteration 2 of 9) at (982, 288) on xpath=//span[@id='hrefIncAdt']
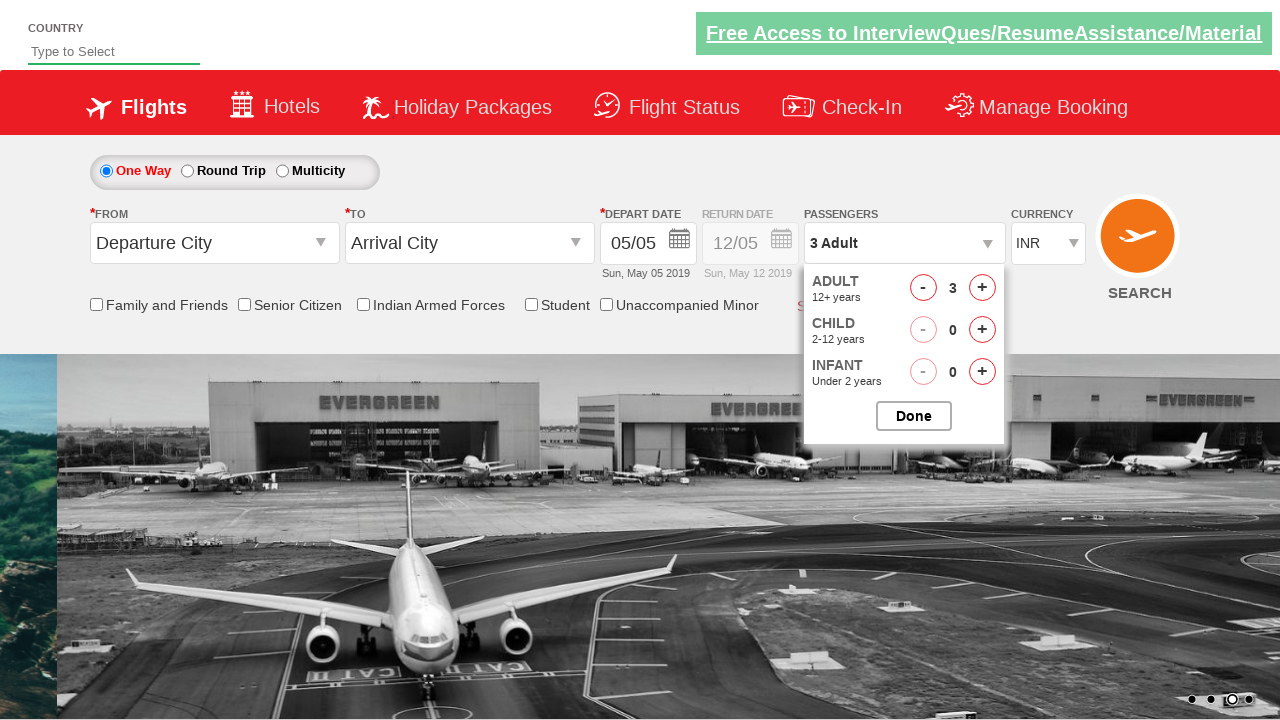

Clicked adult passenger increment button (iteration 3 of 9) at (982, 288) on xpath=//span[@id='hrefIncAdt']
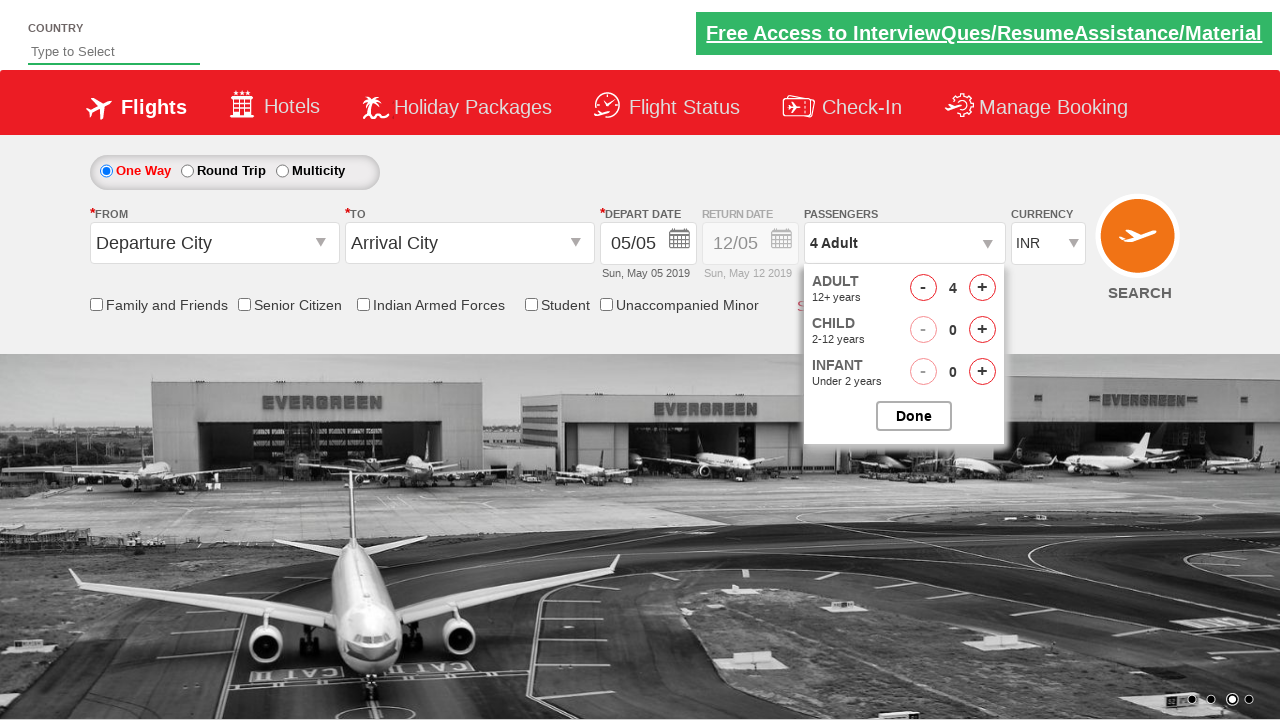

Clicked adult passenger increment button (iteration 4 of 9) at (982, 288) on xpath=//span[@id='hrefIncAdt']
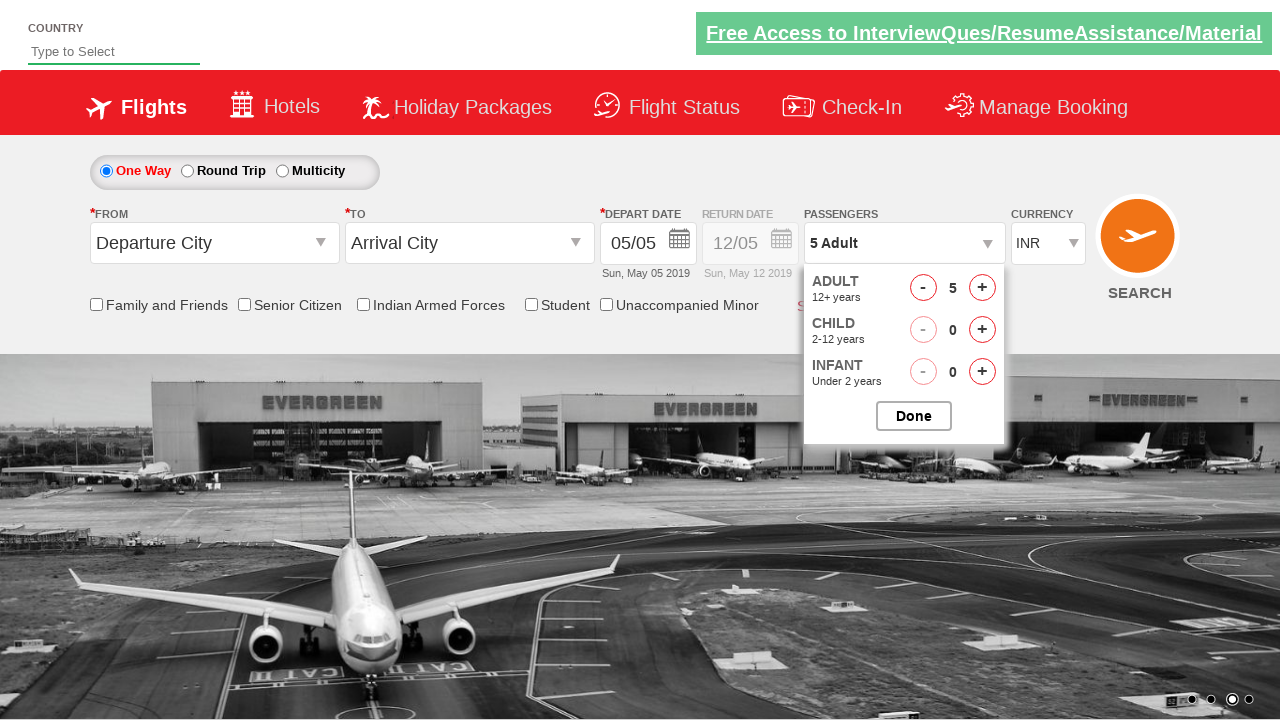

Clicked adult passenger increment button (iteration 5 of 9) at (982, 288) on xpath=//span[@id='hrefIncAdt']
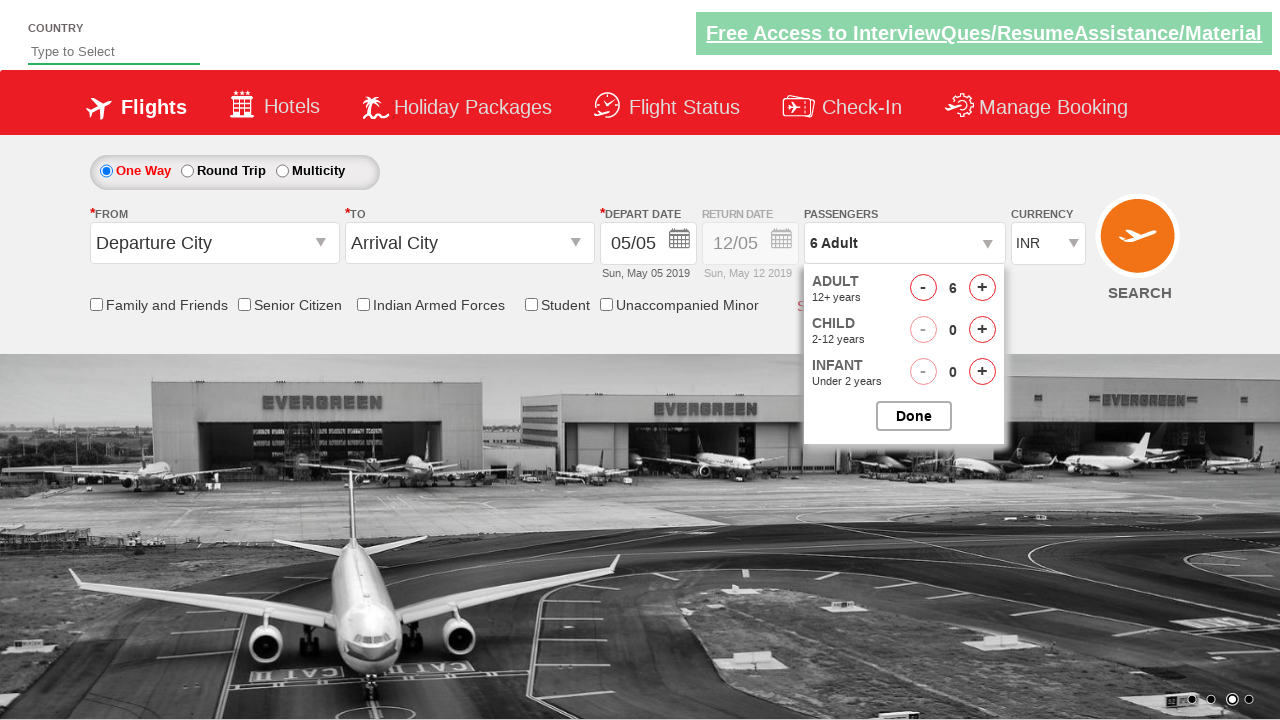

Clicked adult passenger increment button (iteration 6 of 9) at (982, 288) on xpath=//span[@id='hrefIncAdt']
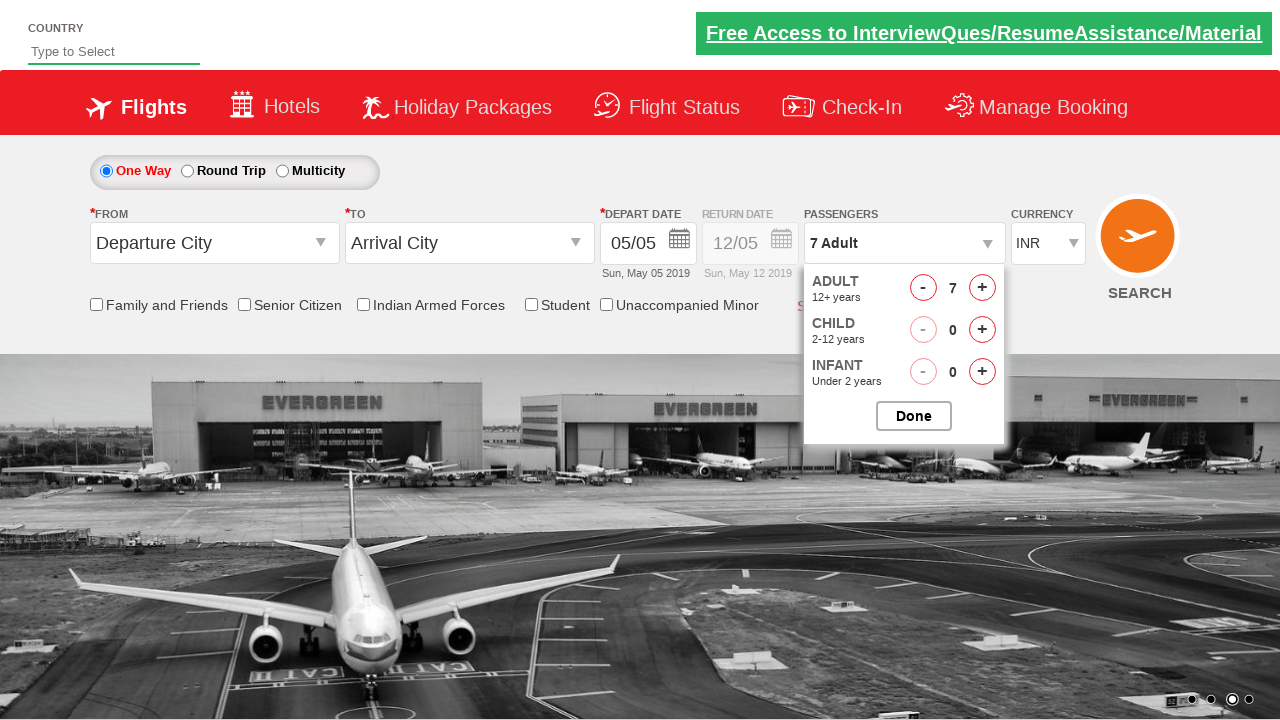

Clicked adult passenger increment button (iteration 7 of 9) at (982, 288) on xpath=//span[@id='hrefIncAdt']
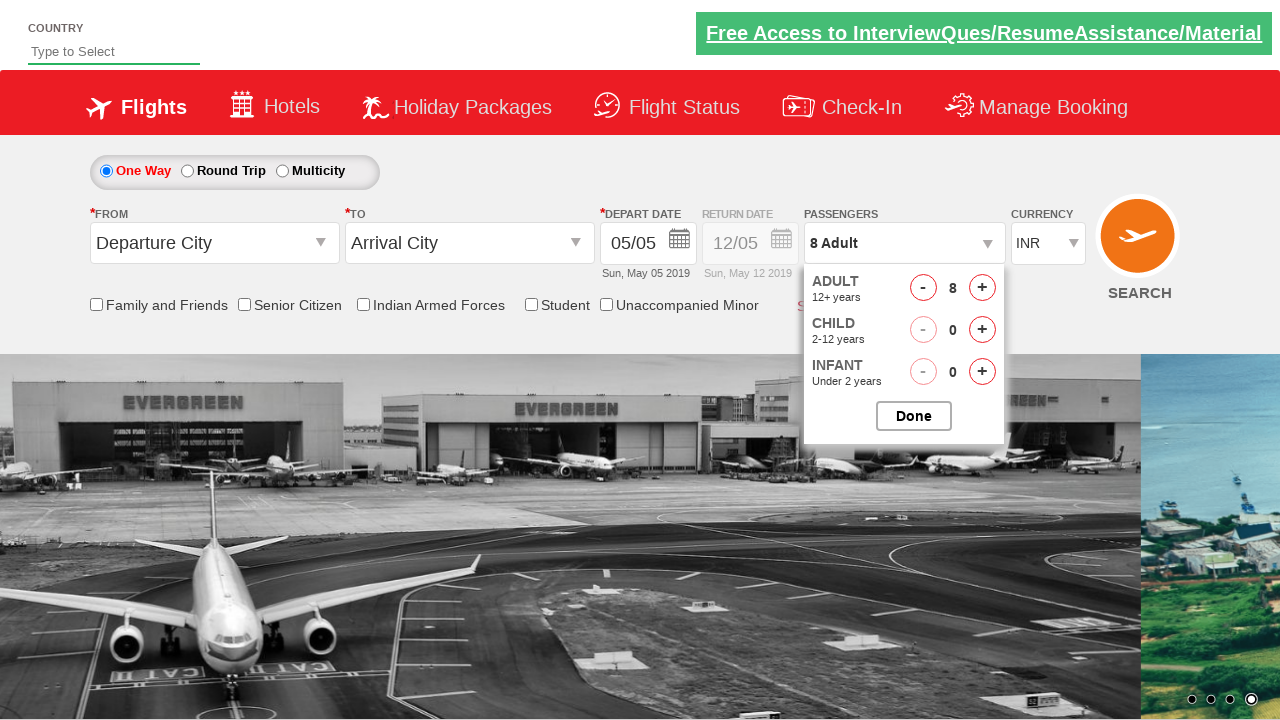

Clicked adult passenger increment button (iteration 8 of 9) at (982, 288) on xpath=//span[@id='hrefIncAdt']
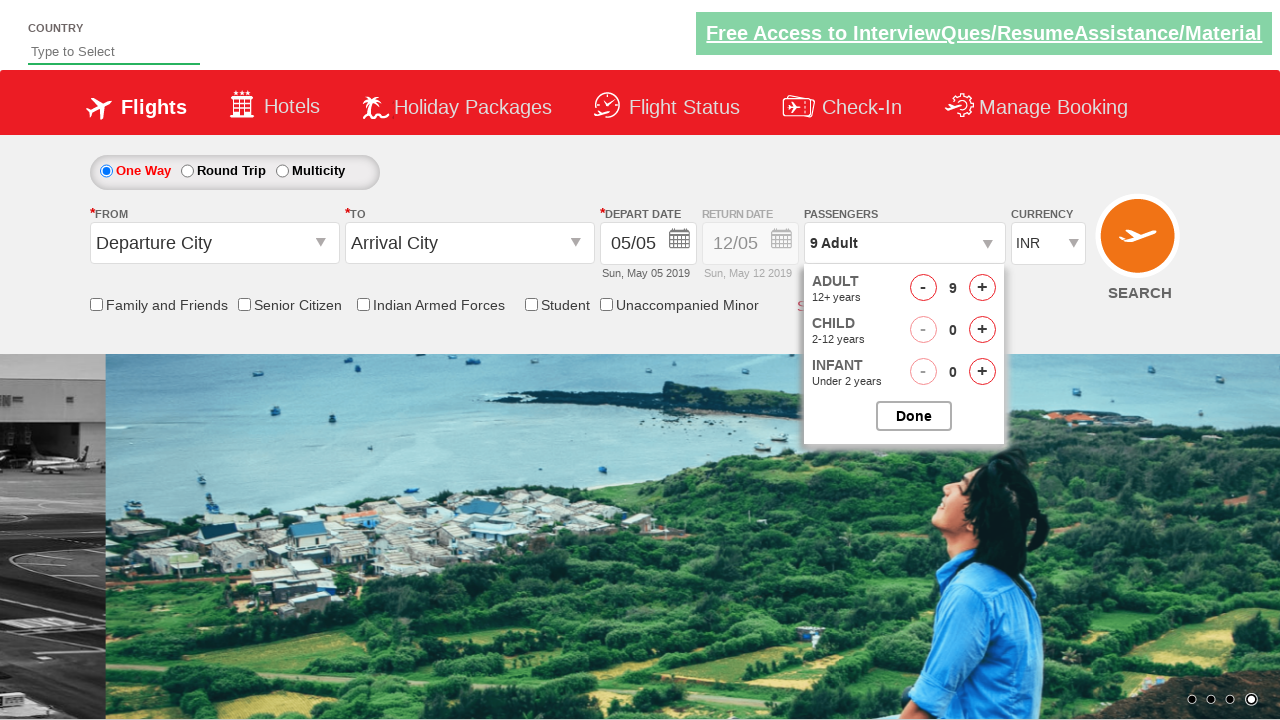

Clicked adult passenger increment button (iteration 9 of 9) at (982, 288) on xpath=//span[@id='hrefIncAdt']
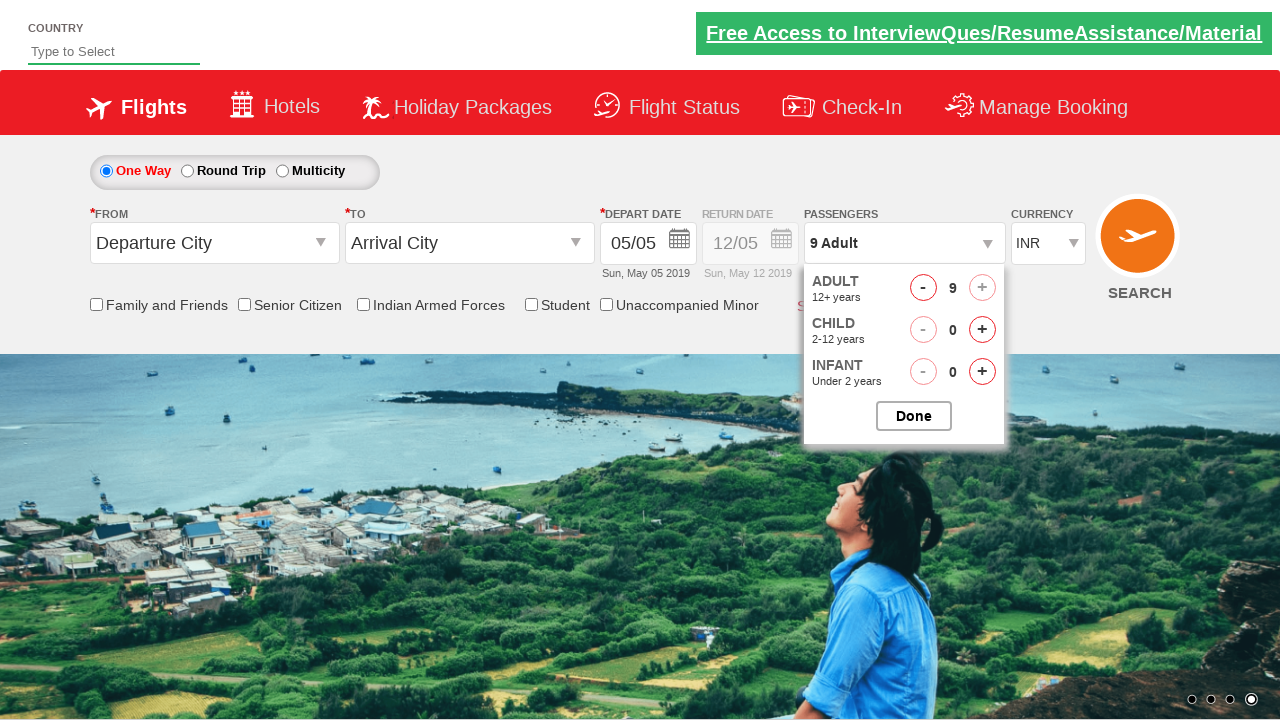

Set up dialog handler to accept alerts
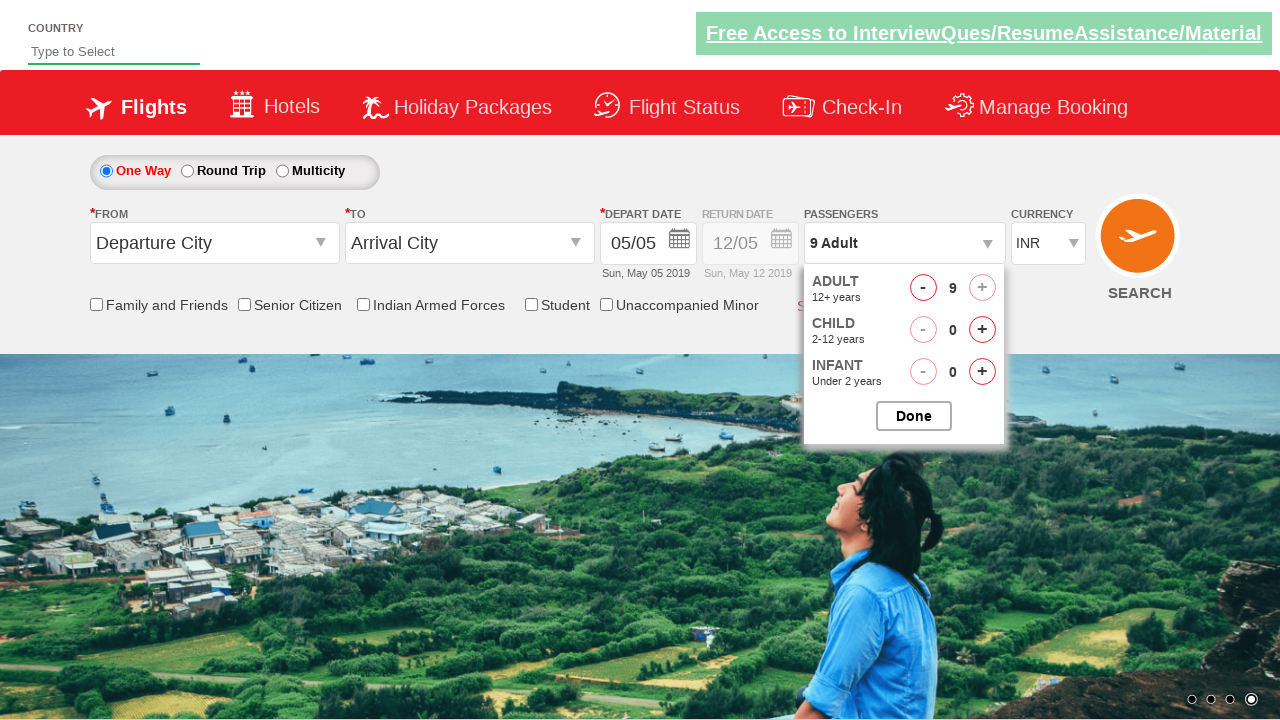

Waited 1 second for any validation alert to appear and be handled
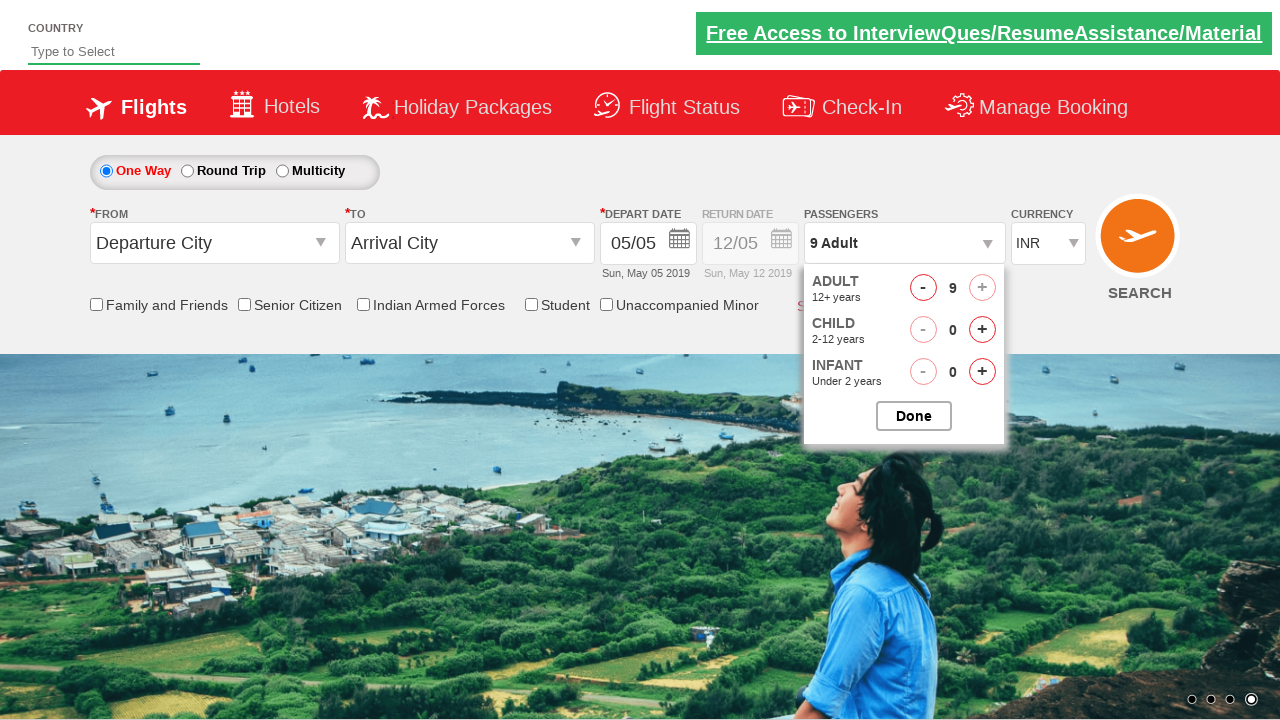

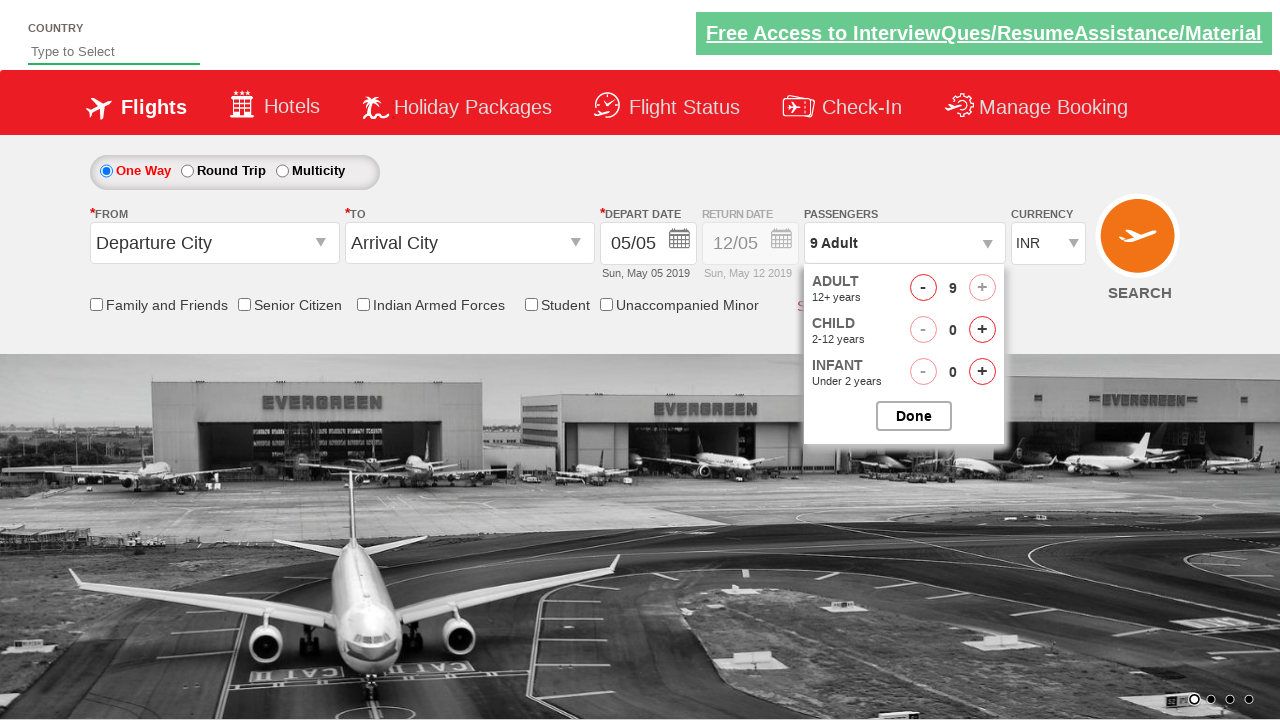